Tests clicking on resend buttons multiple times and verifies that 6 message elements with class "message" are displayed on the page

Starting URL: https://eviltester.github.io/supportclasses/

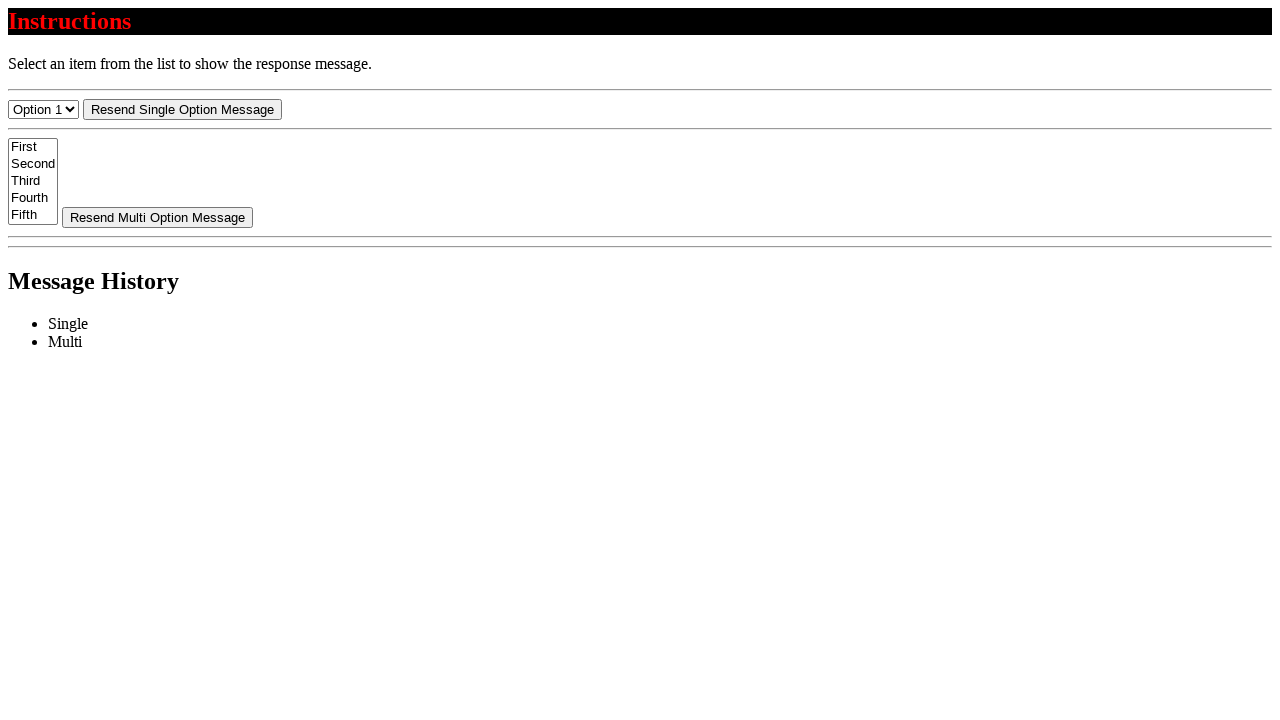

Clicked resend-select button (1/4) at (182, 109) on #resend-select
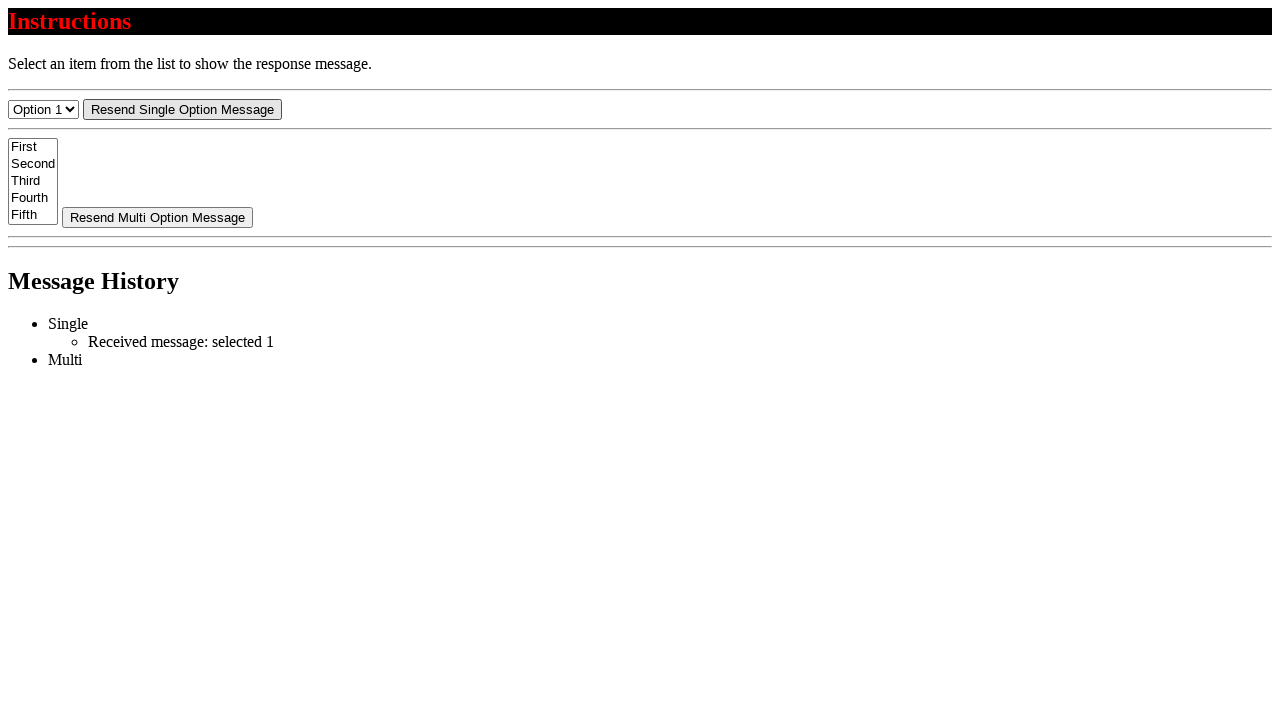

Clicked resend-select button (2/4) at (182, 109) on #resend-select
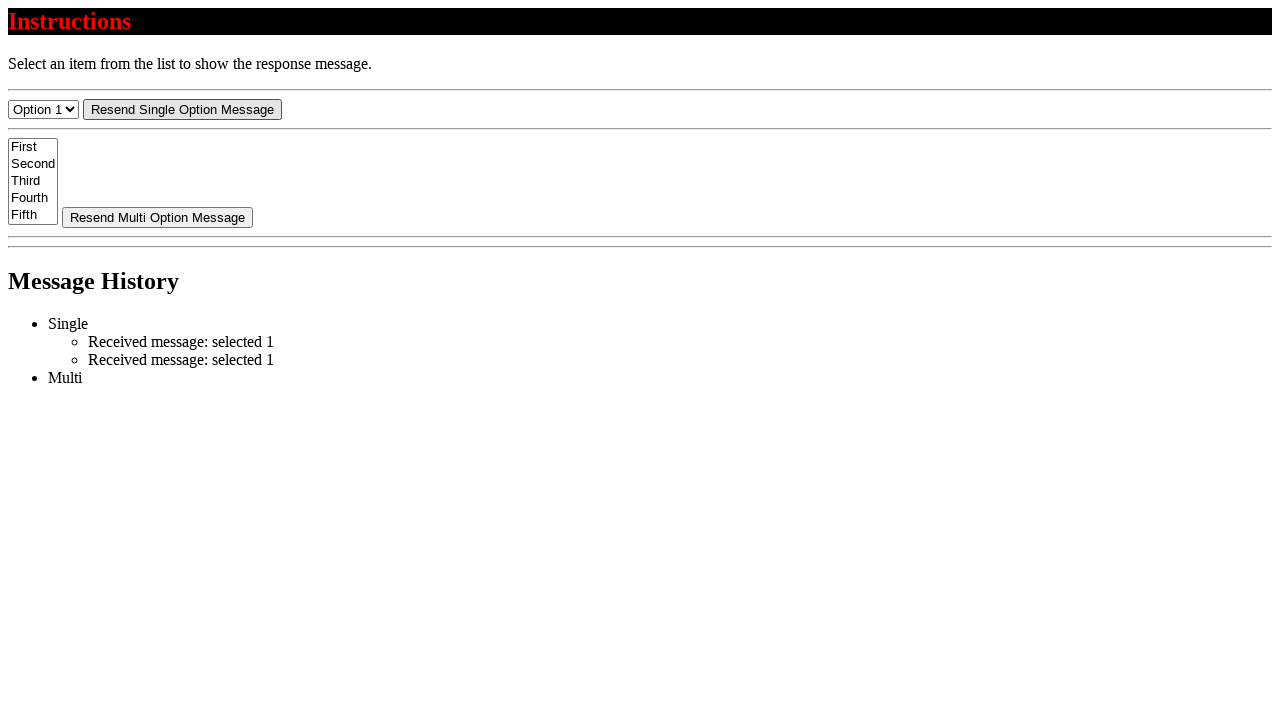

Clicked resend-select button (3/4) at (182, 109) on #resend-select
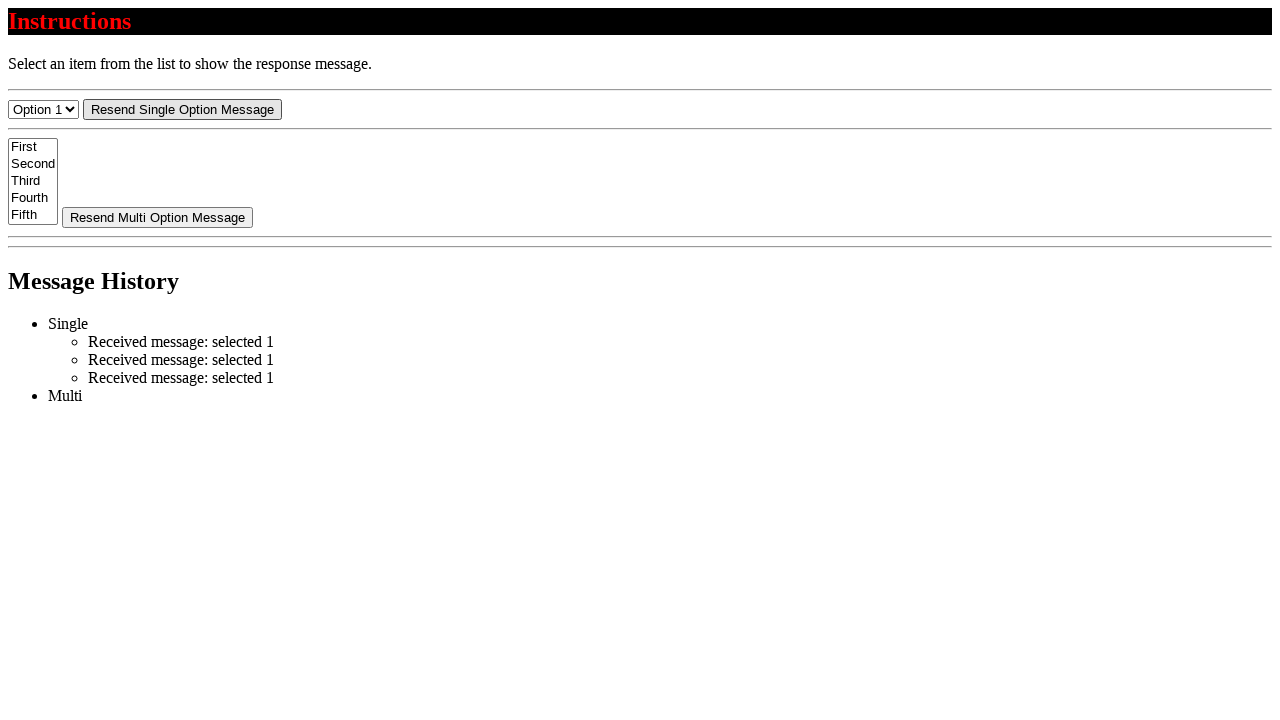

Clicked resend-select button (4/4) at (182, 109) on #resend-select
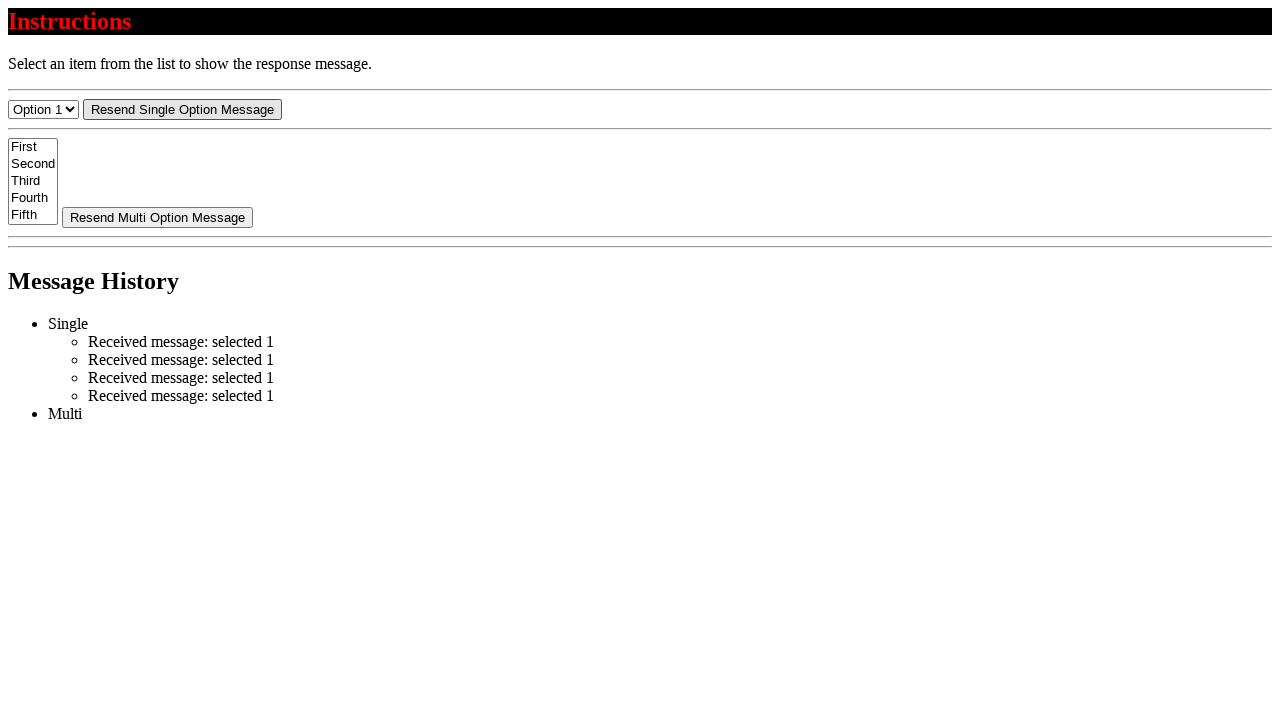

Clicked resend-multi button (1/2) at (158, 217) on #resend-multi
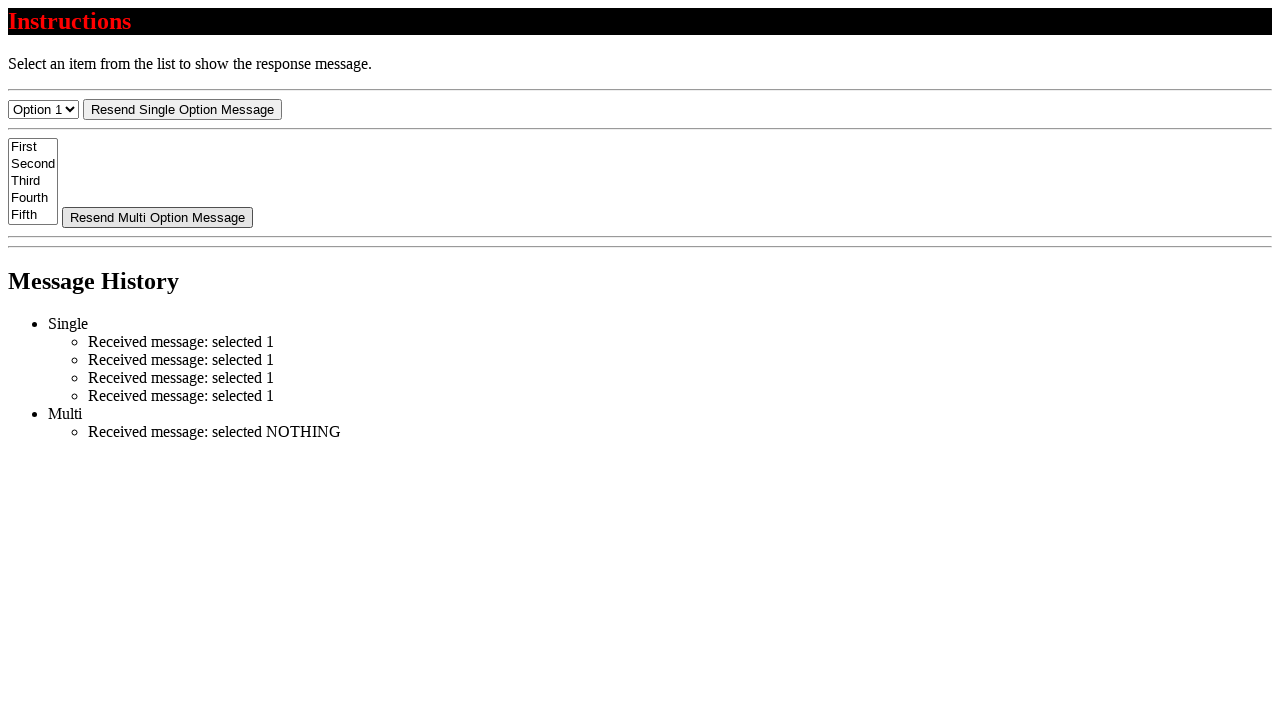

Clicked resend-multi button (2/2) at (158, 217) on #resend-multi
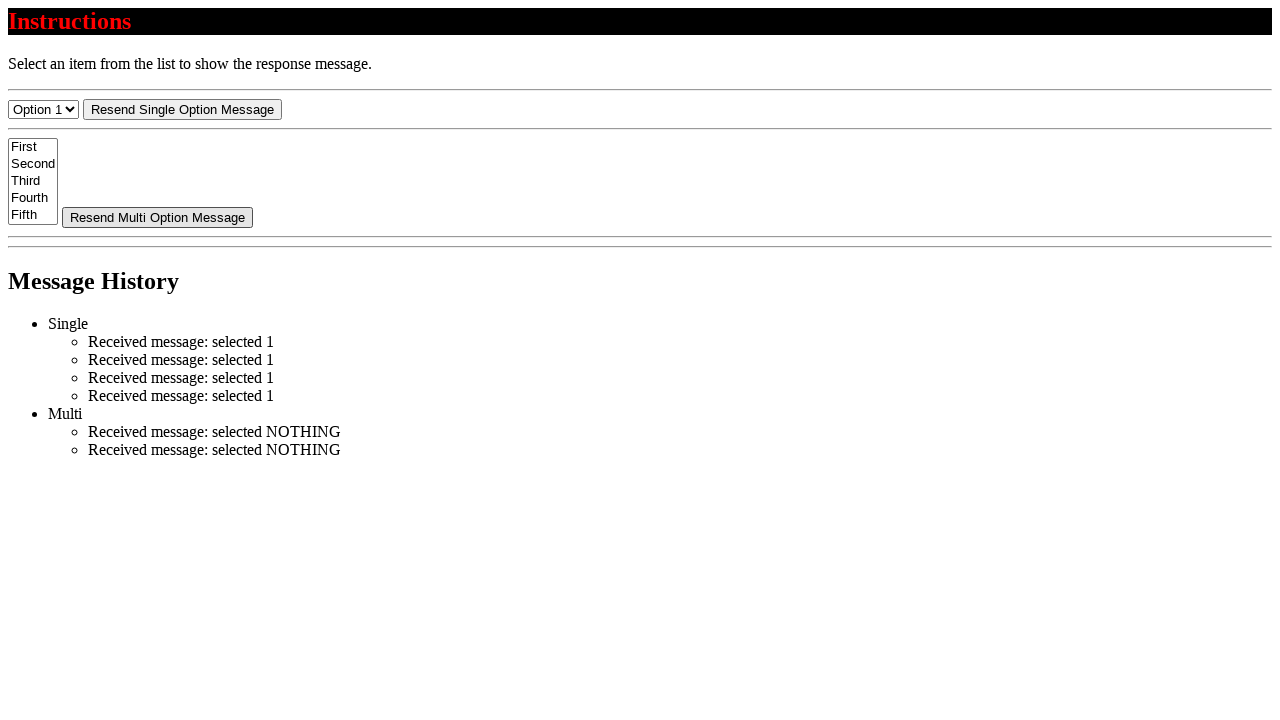

Verified 6 message elements with class 'message' are displayed on the page
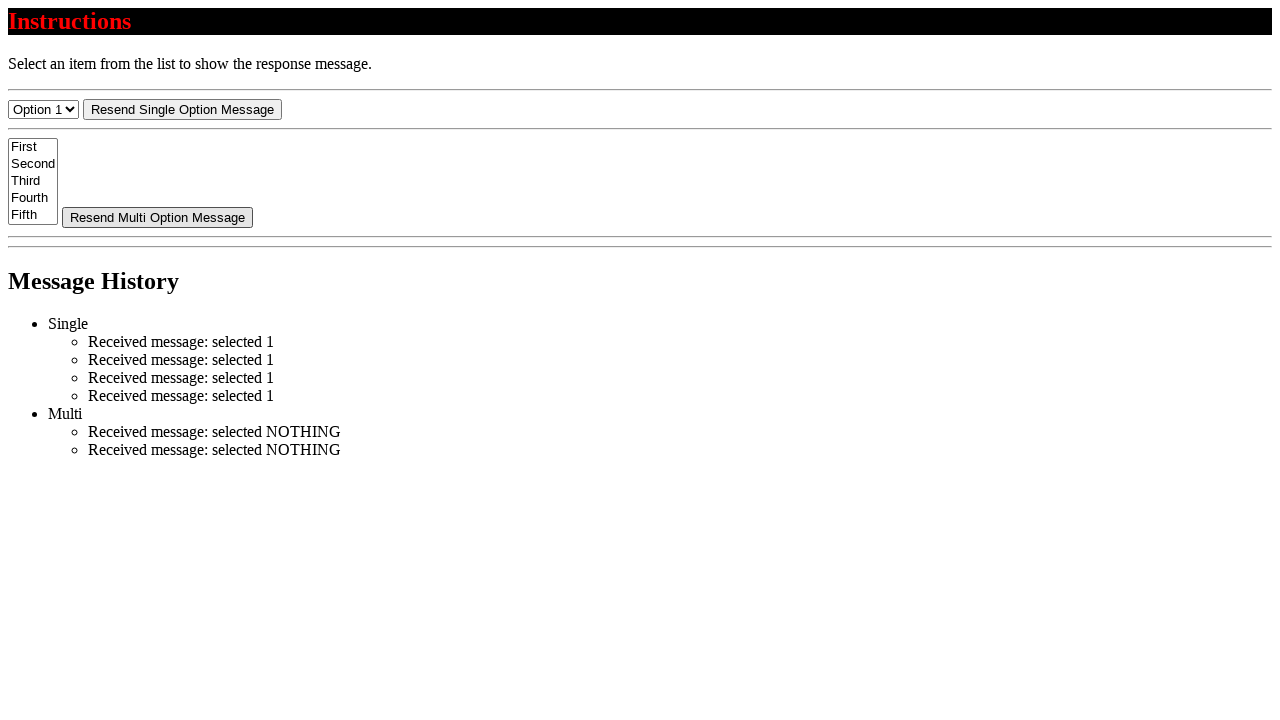

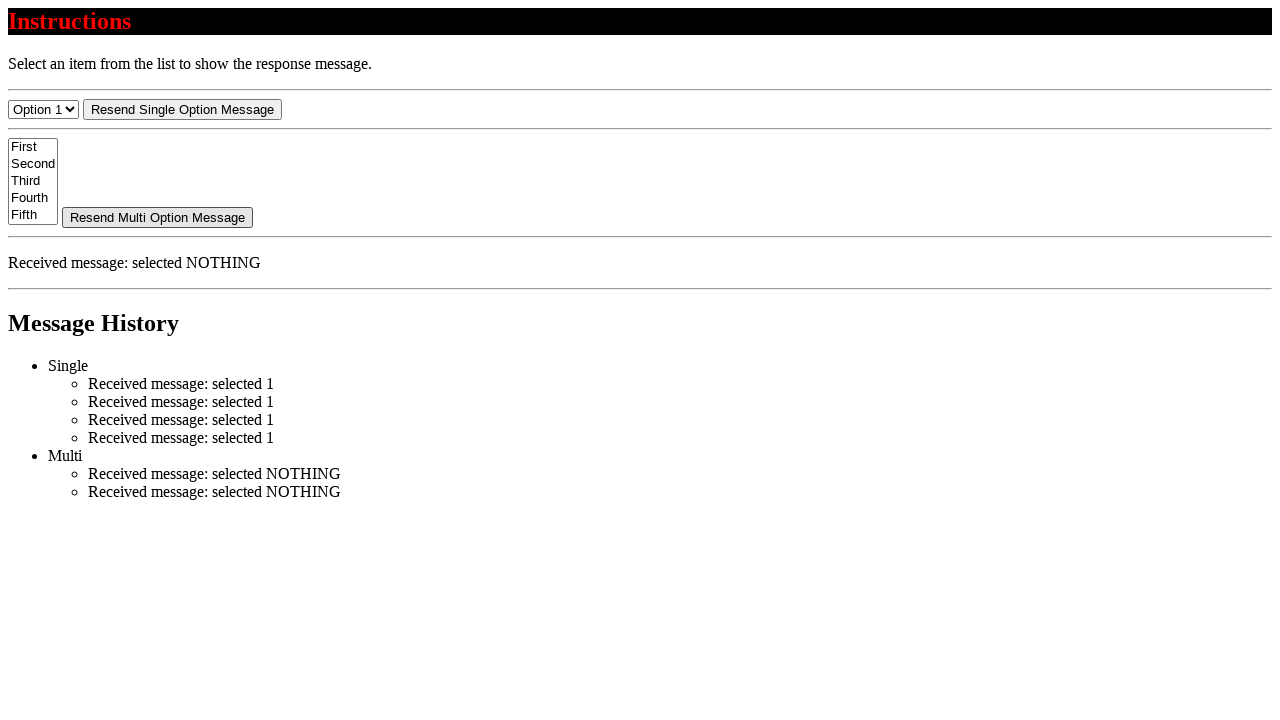